Tests complete e-commerce purchase flow on SauceDemo site, from login through product selection, cart, checkout form filling, and order completion

Starting URL: https://www.saucedemo.com/

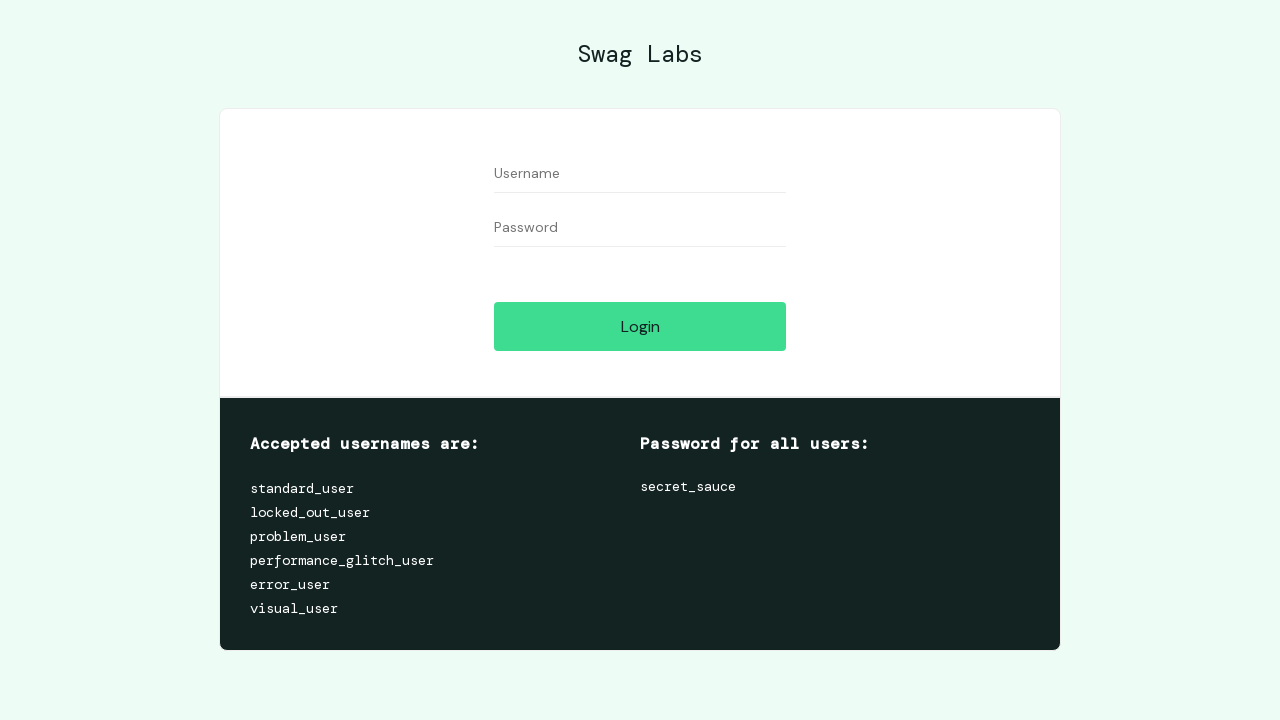

Login page loaded and credentials section verified
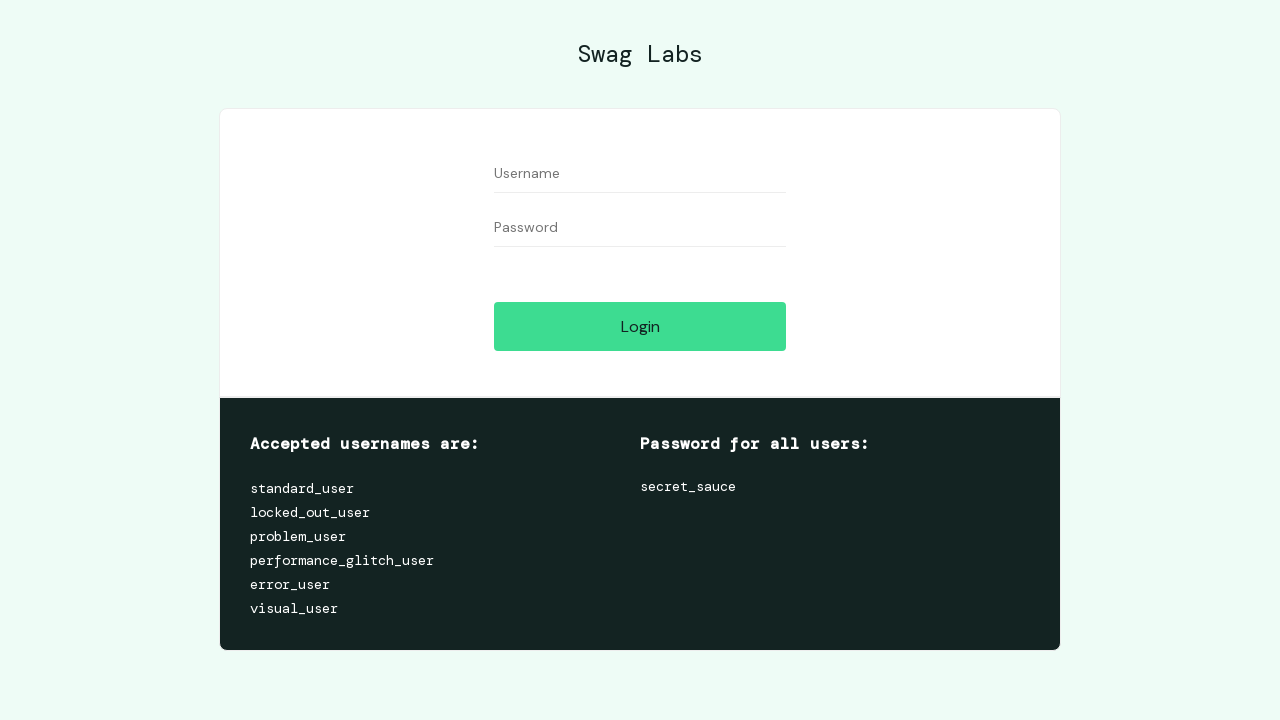

Filled username field with 'standard_user' on //*[@id="user-name"]
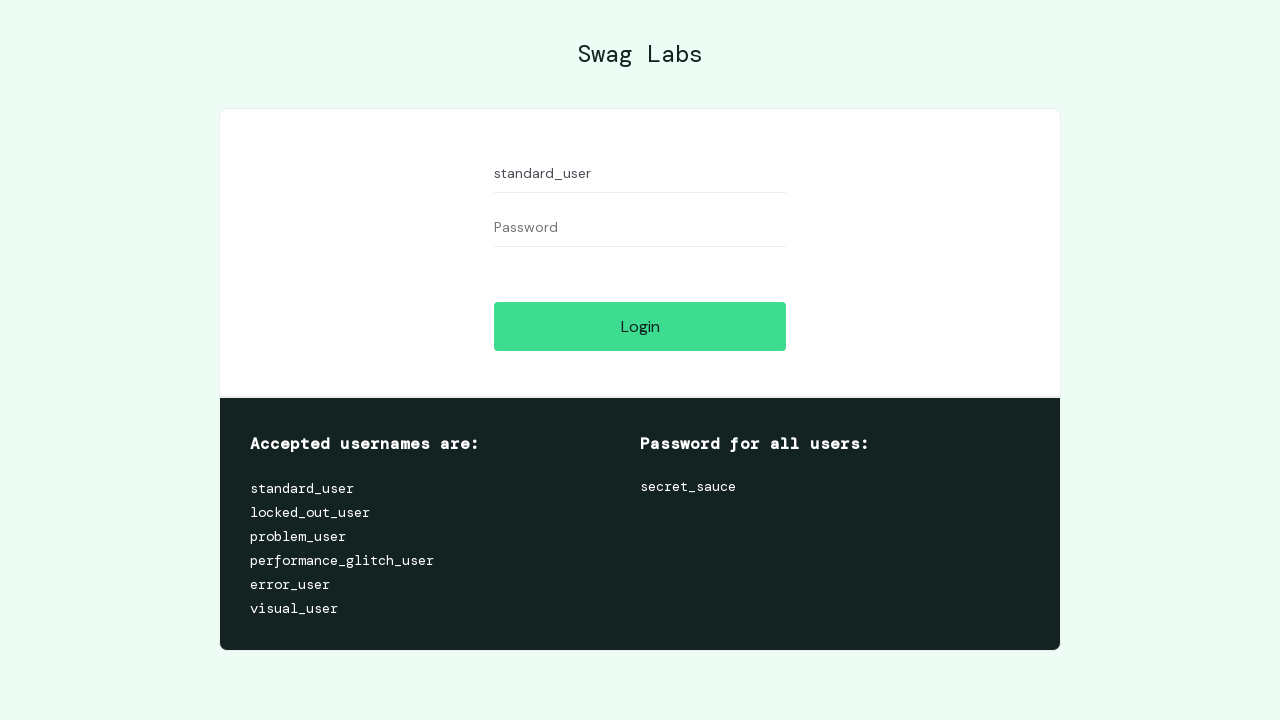

Filled password field with 'secret_sauce' on //*[@id="password"]
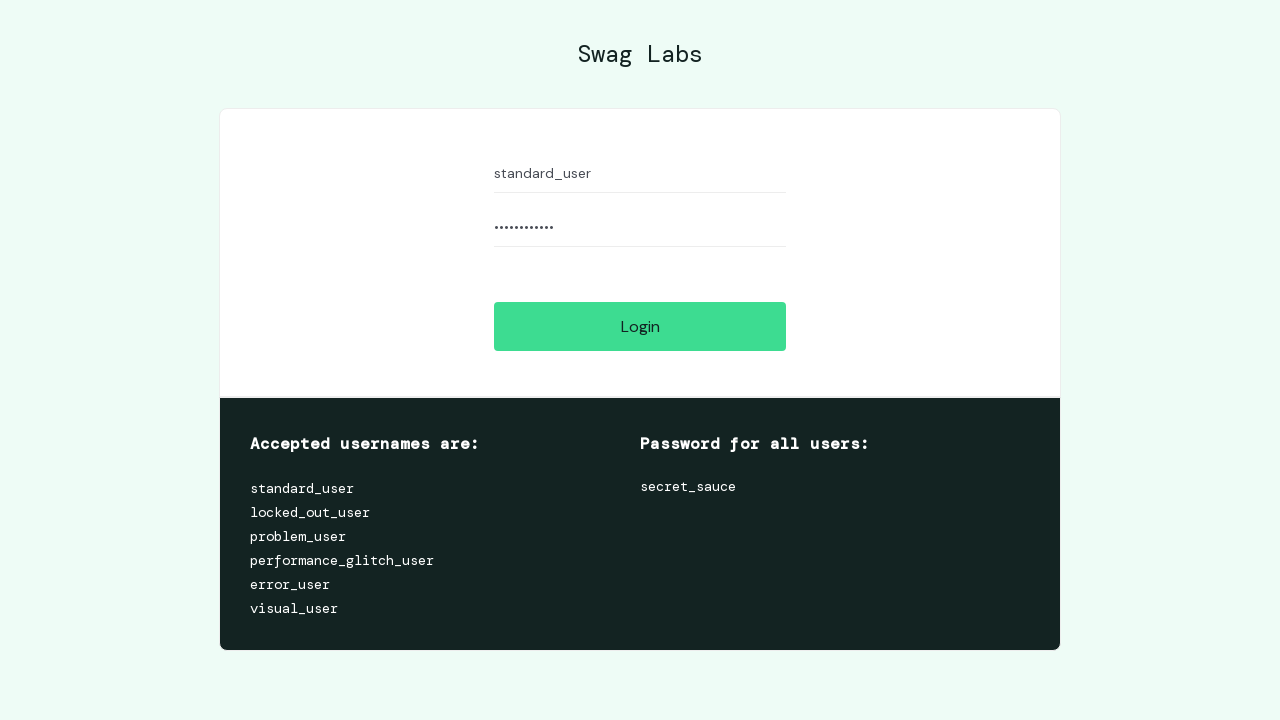

Clicked login button at (640, 326) on xpath=//*[@id="login-button"]
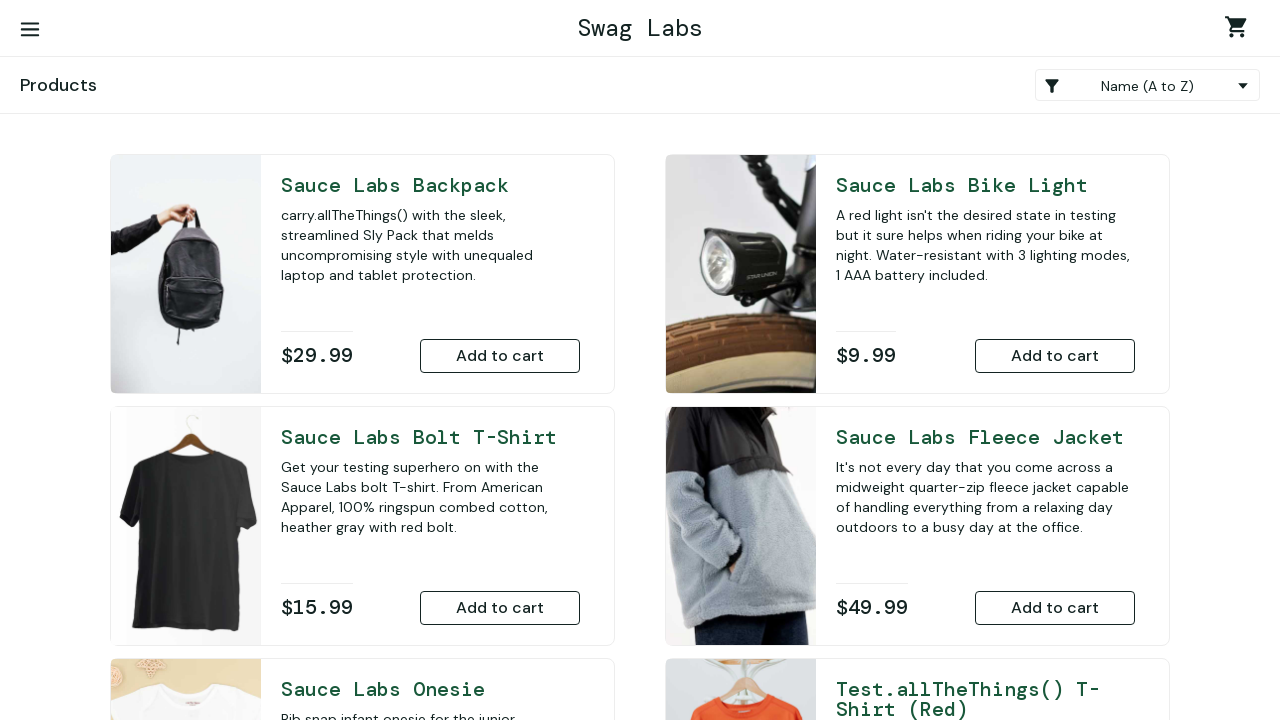

Successfully logged in and products page loaded
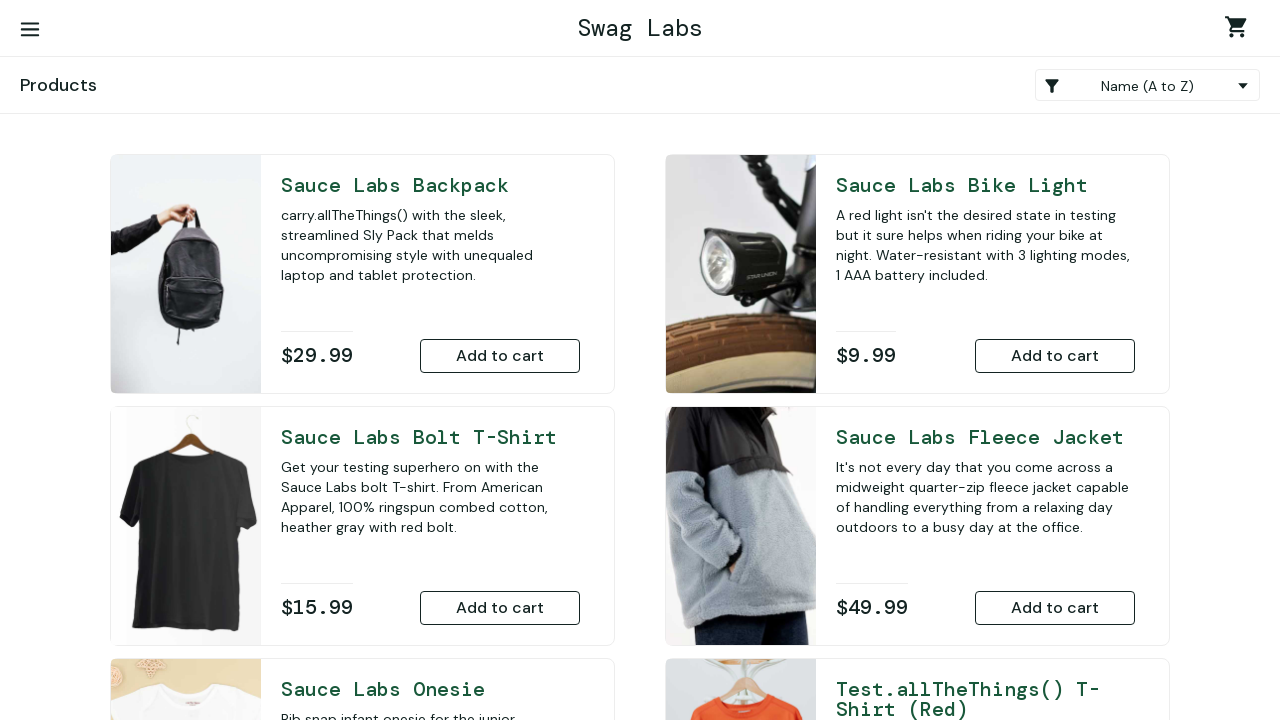

Added Sauce Labs Backpack to cart at (500, 356) on xpath=//*[@id="add-to-cart-sauce-labs-backpack"]
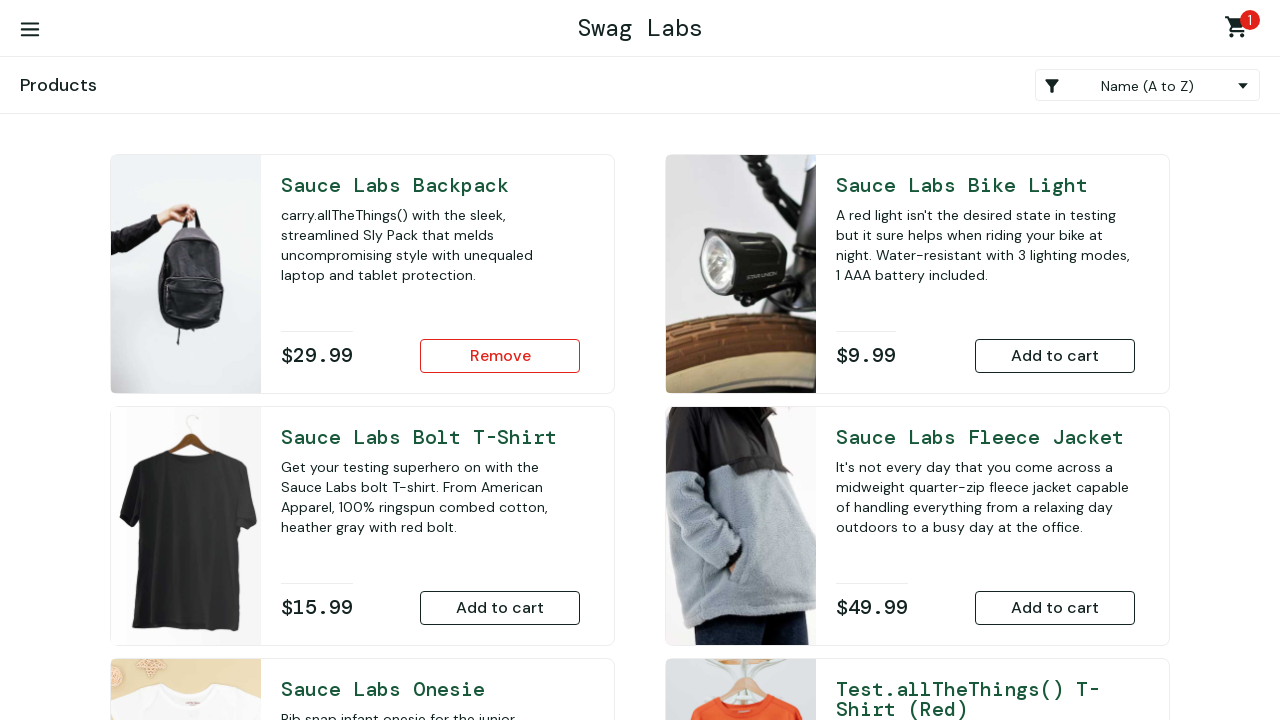

Clicked shopping cart icon to view cart at (1240, 30) on xpath=//*[@id="shopping_cart_container"]/a
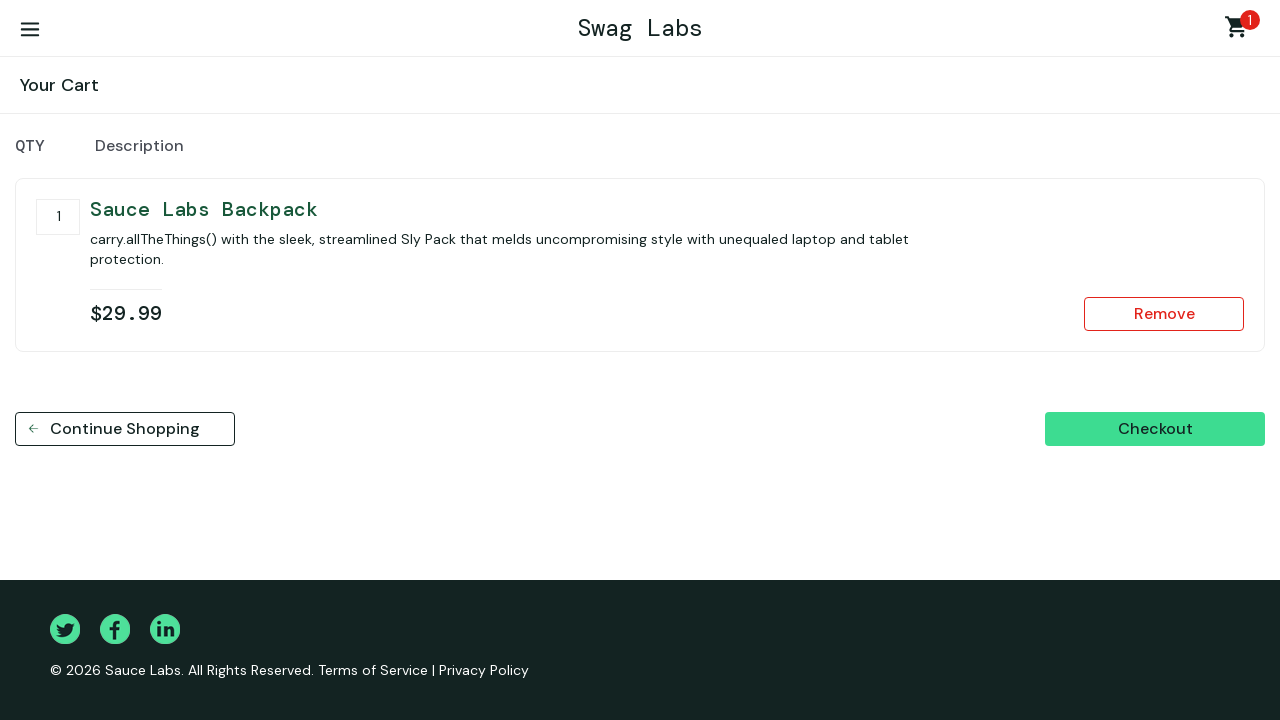

Cart page loaded
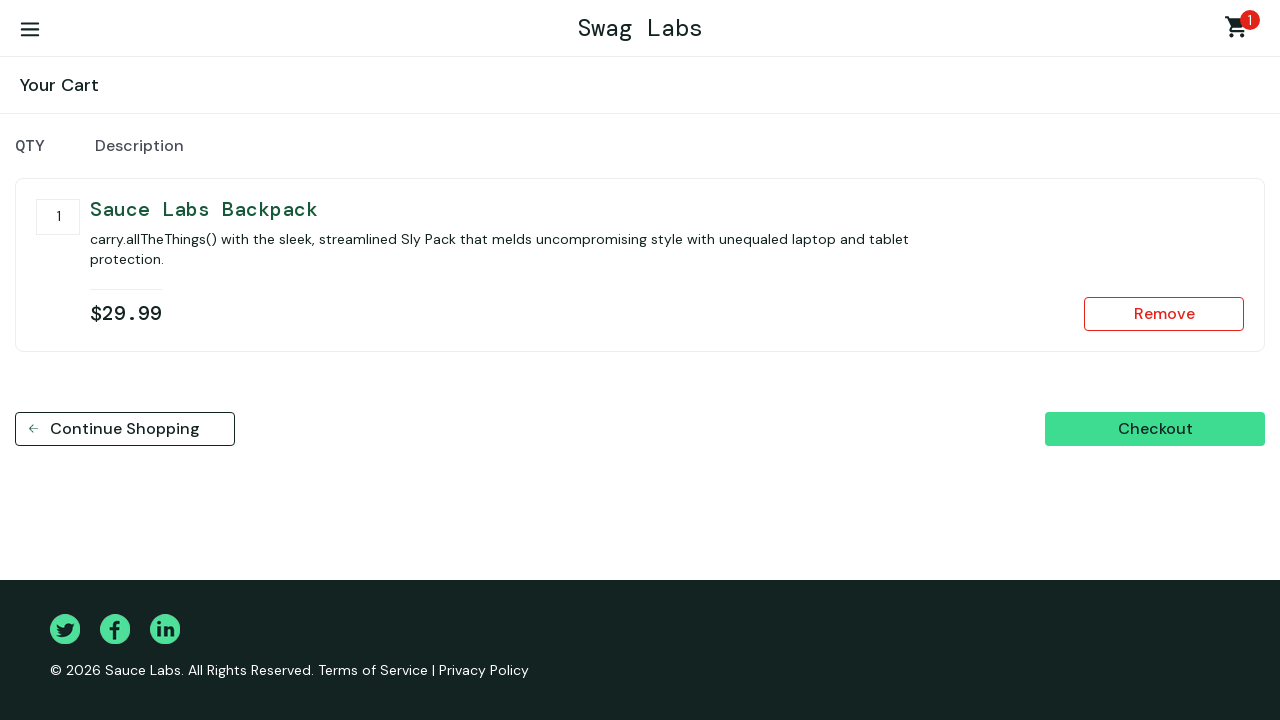

Clicked checkout button at (1155, 429) on xpath=//*[@id="checkout"]
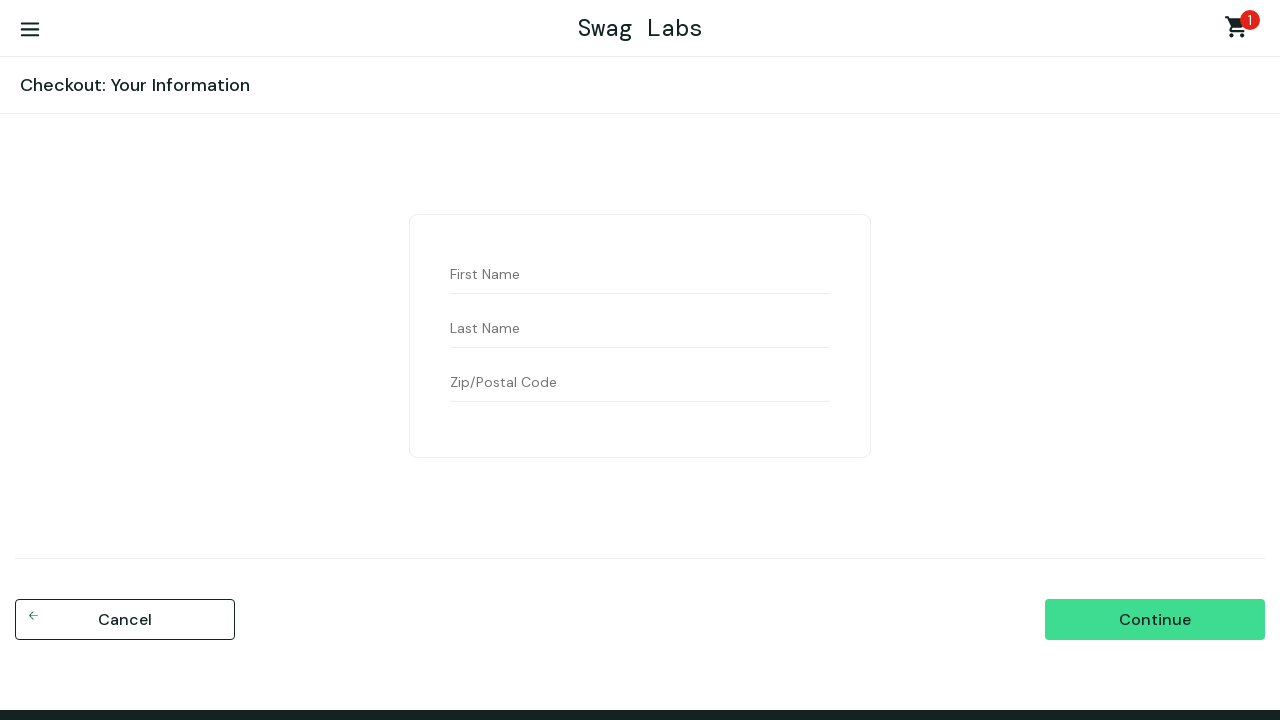

Filled first name field with 'Tugimin' on //*[@id="first-name"]
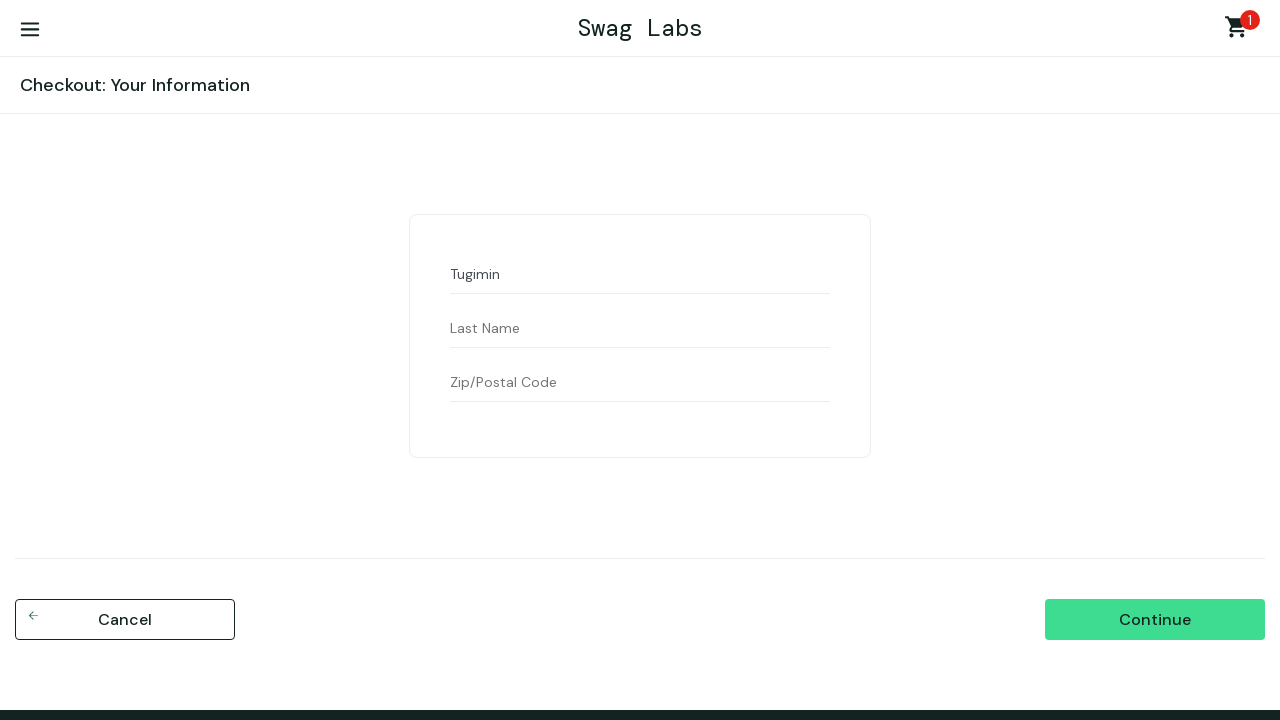

Filled last name field with 'firmansyah' on //*[@id="last-name"]
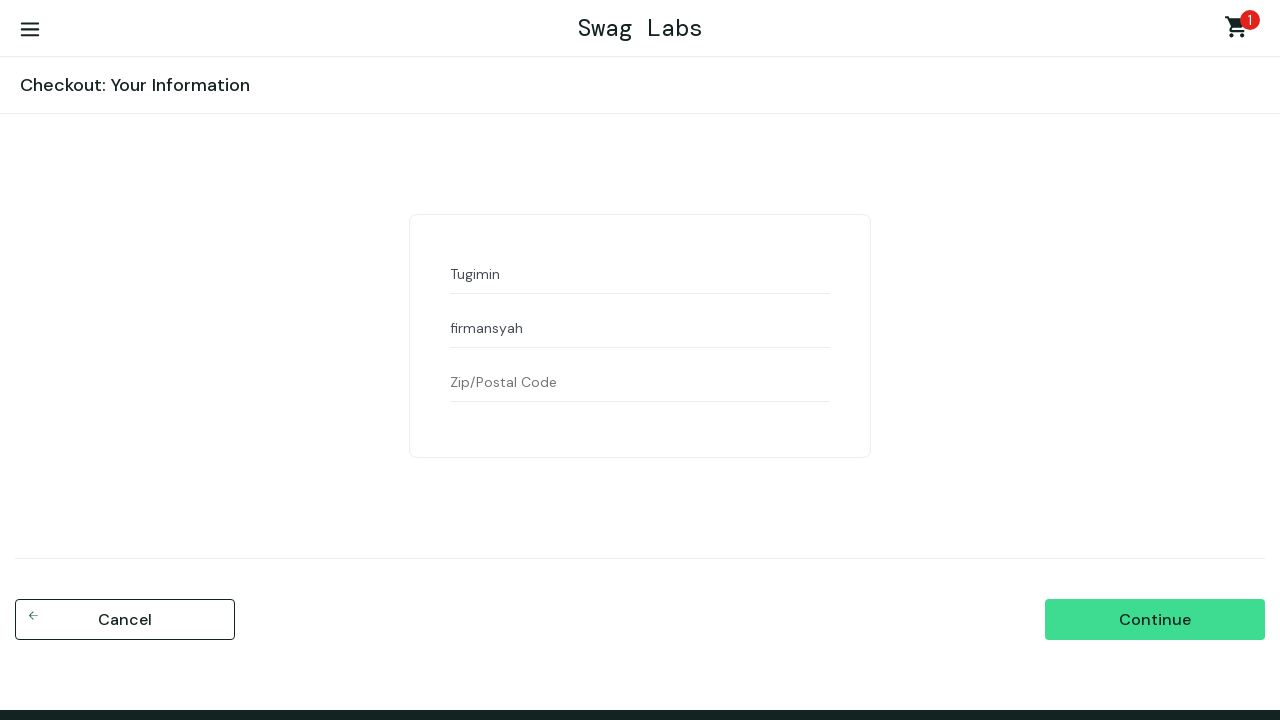

Filled postal code field with '17324' on //*[@id="postal-code"]
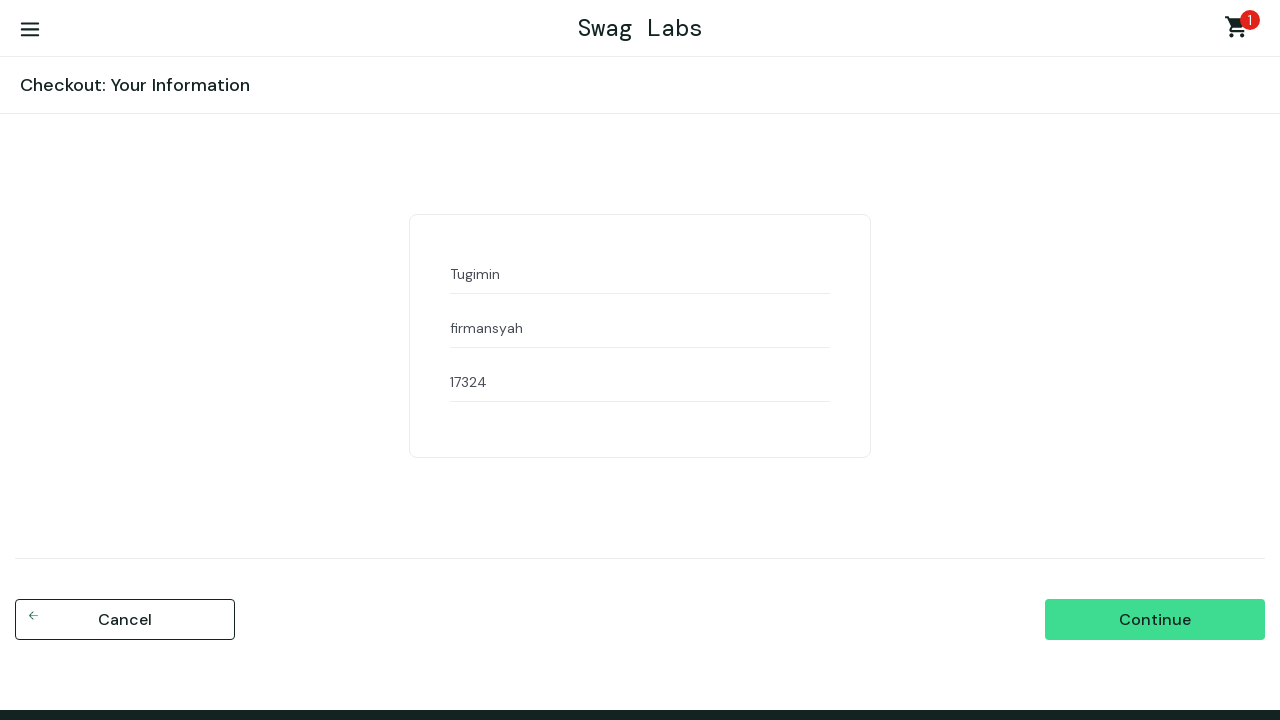

Clicked continue button to proceed to order review at (1155, 620) on xpath=//*[@id="continue"]
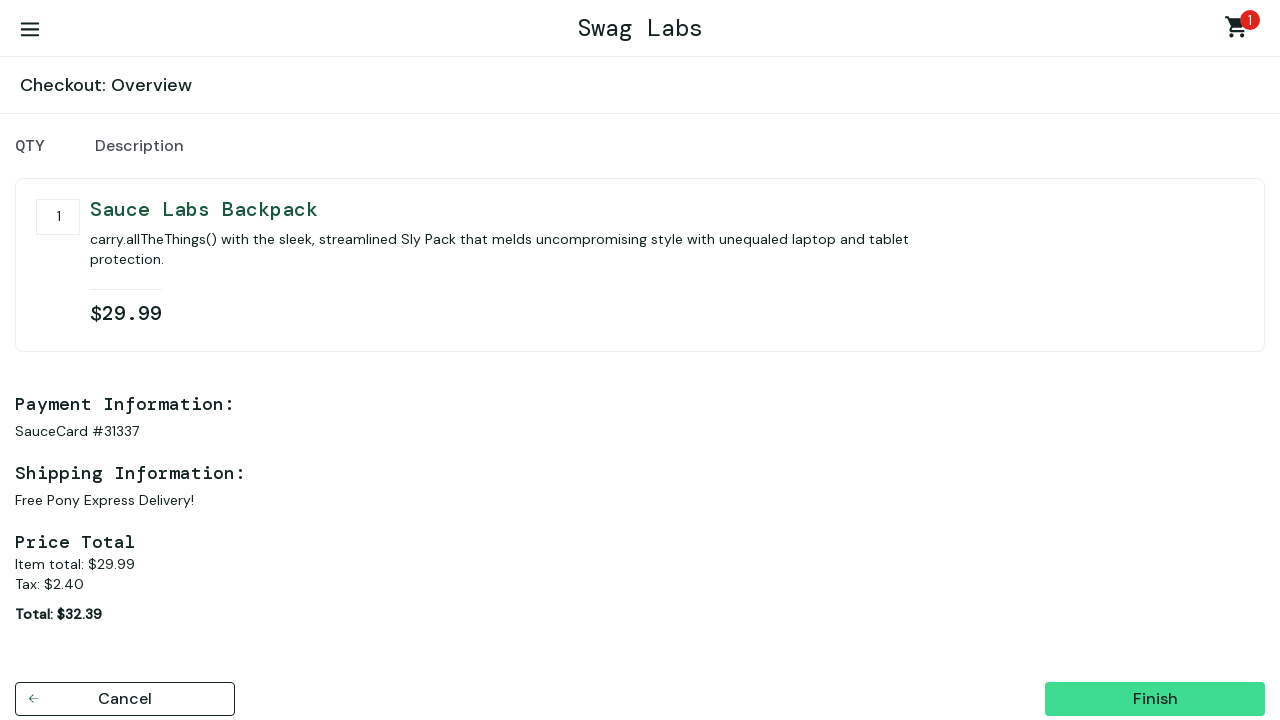

Clicked finish button to complete order at (1155, 699) on xpath=//*[@id="finish"]
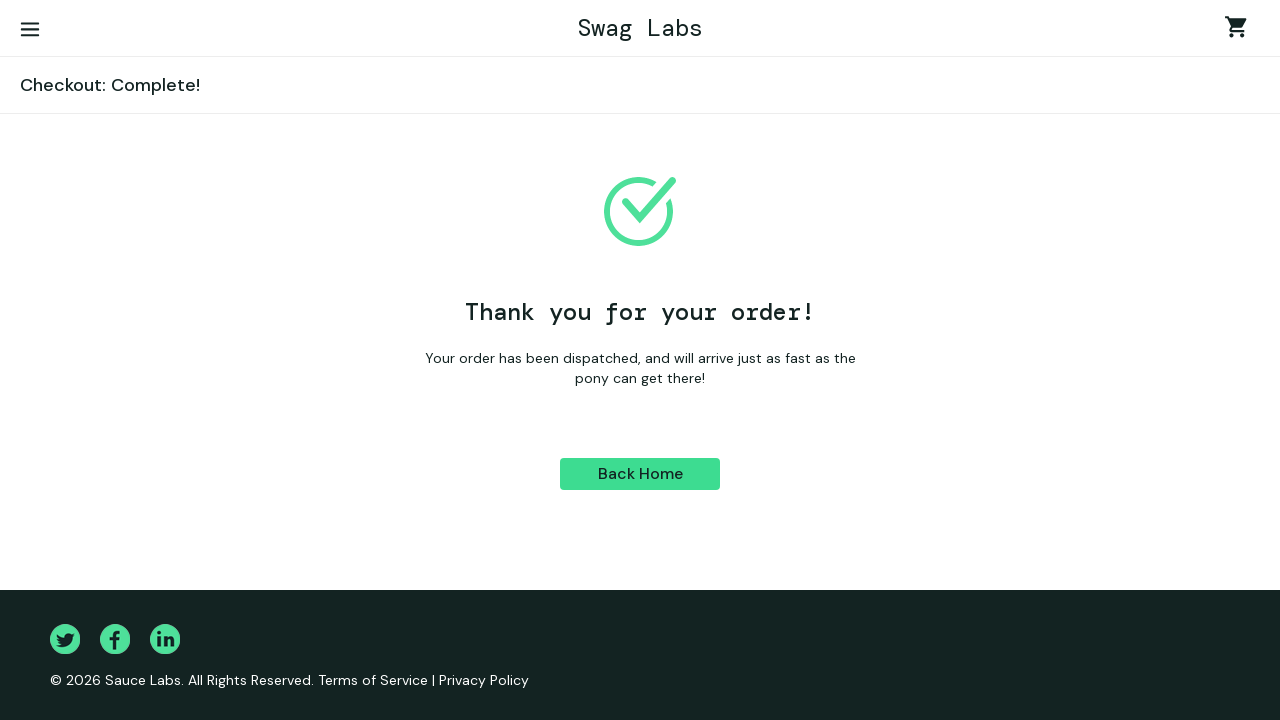

Order completed successfully - completion page loaded
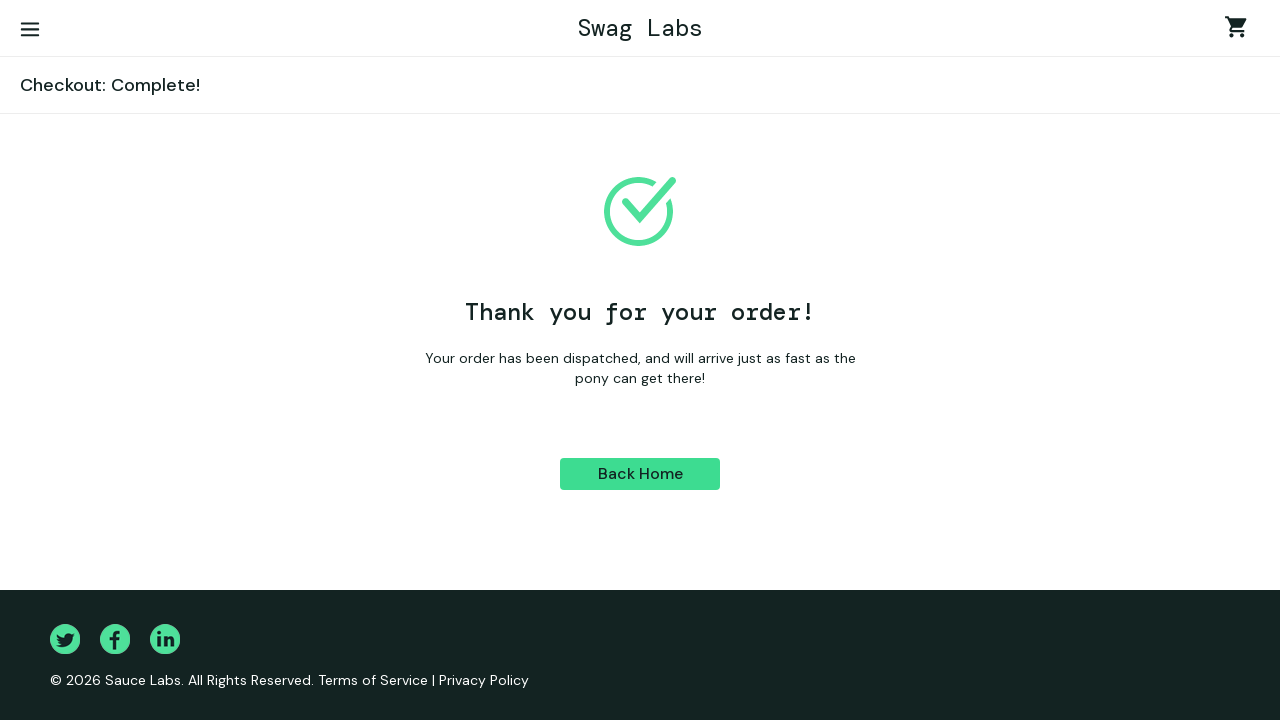

Clicked back to products button at (640, 474) on xpath=//*[@id="back-to-products"]
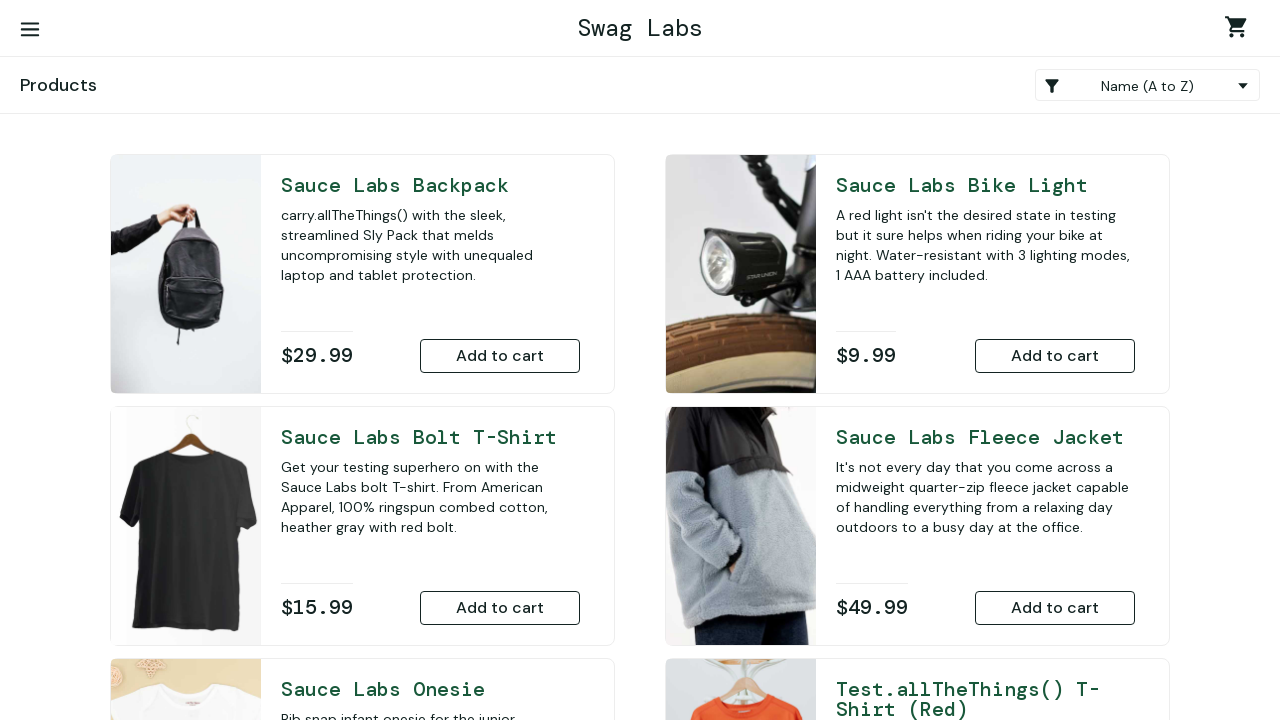

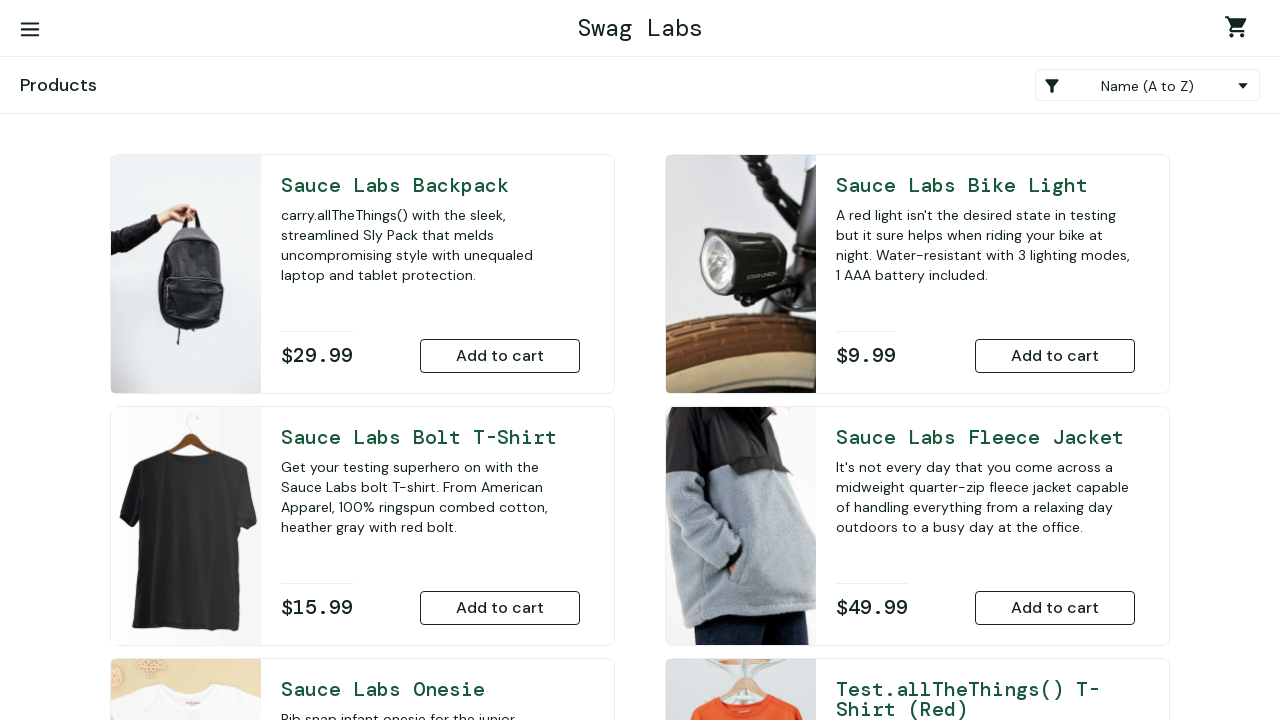